Tests timeout configuration by clicking an AJAX button and then clicking the success element with an extended timeout

Starting URL: http://uitestingplayground.com/ajax

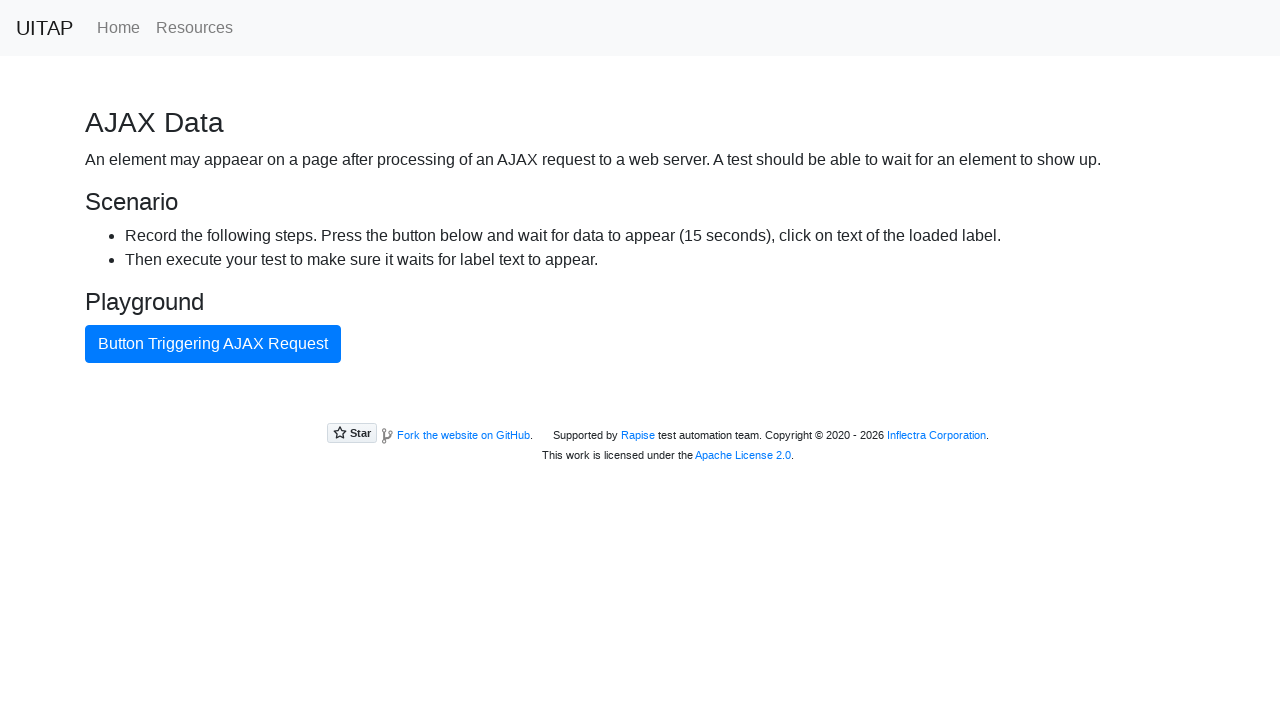

Clicked button triggering AJAX request at (213, 344) on internal:text="Button Triggering AJAX Request"i
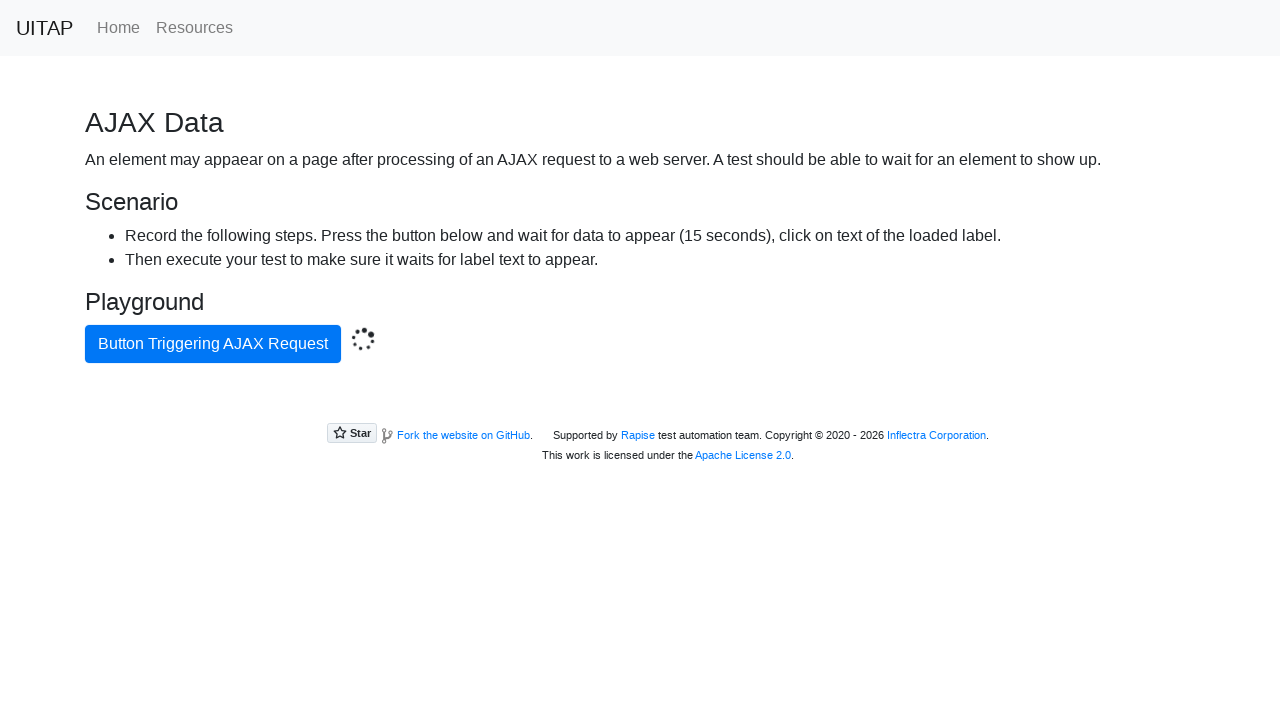

Located success element with bg-success class
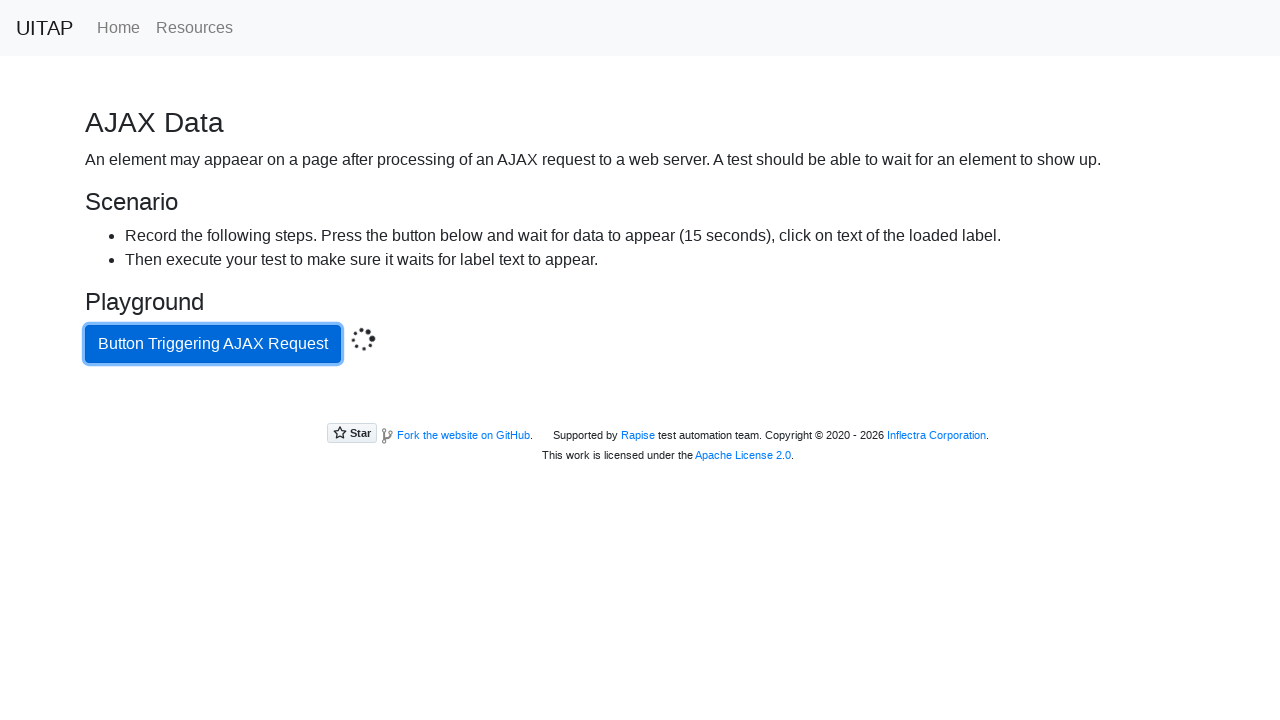

Clicked success element with 16 second timeout at (640, 405) on .bg-success
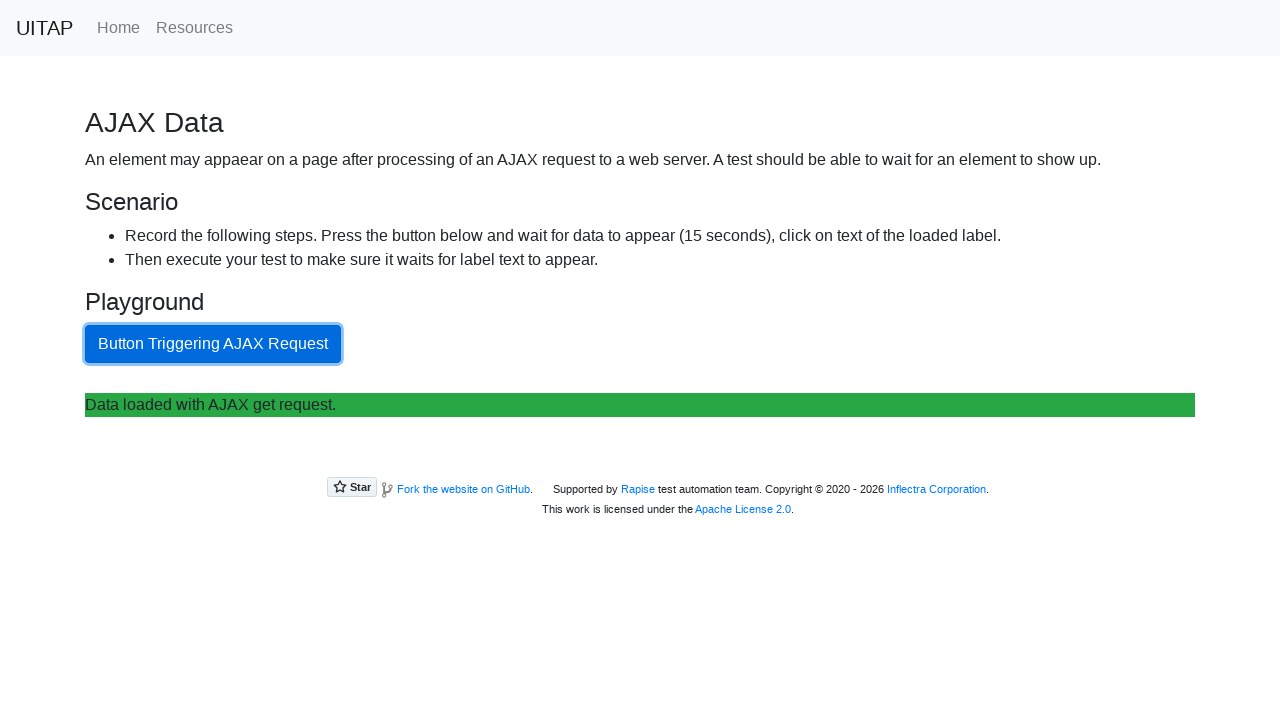

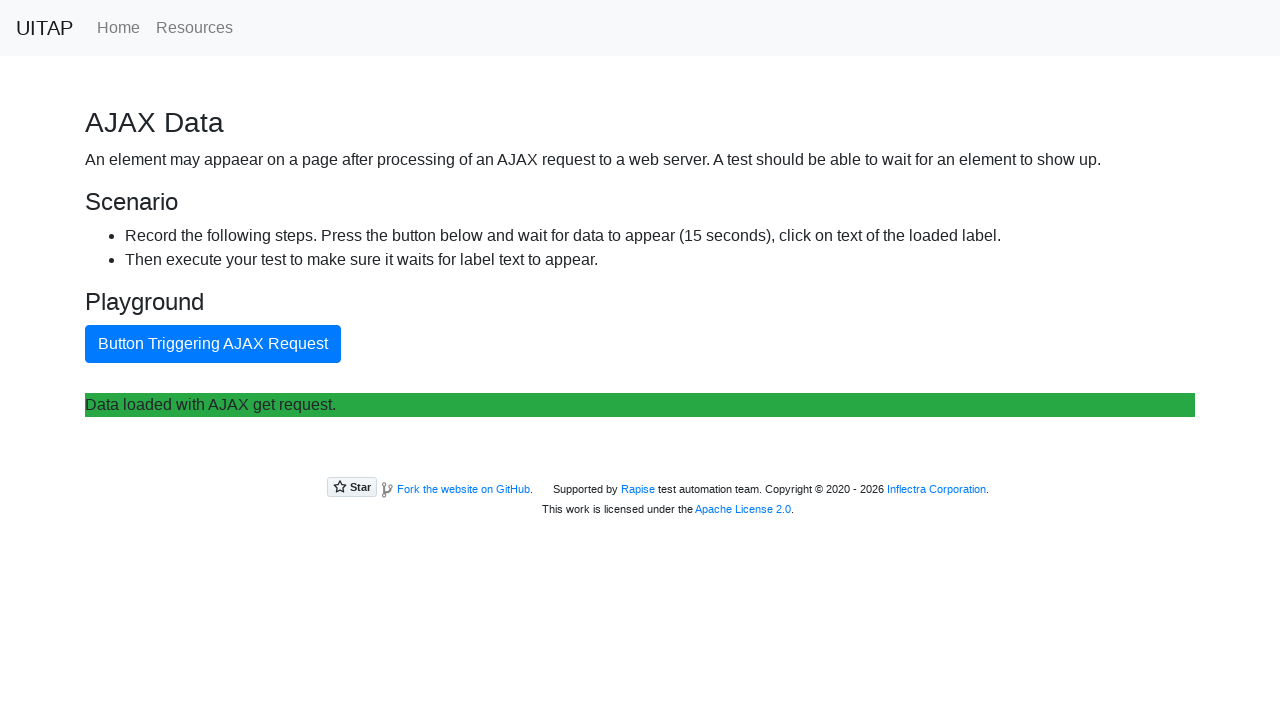